Tests a practice registration form by filling out all fields including name, email, phone, gender, date of birth, subjects, hobbies, address, state/city, and submitting to verify the data appears correctly in a confirmation modal.

Starting URL: https://demoqa.com/automation-practice-form

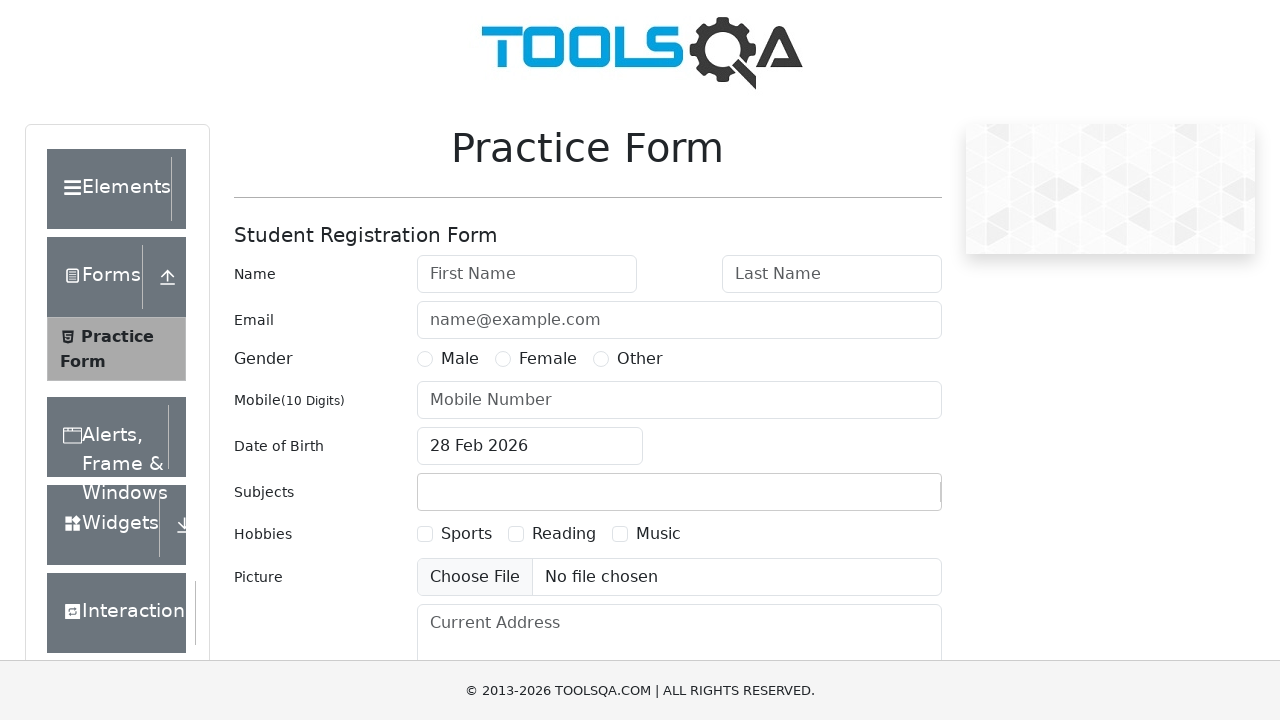

Filled first name field with 'Rero' on #firstName
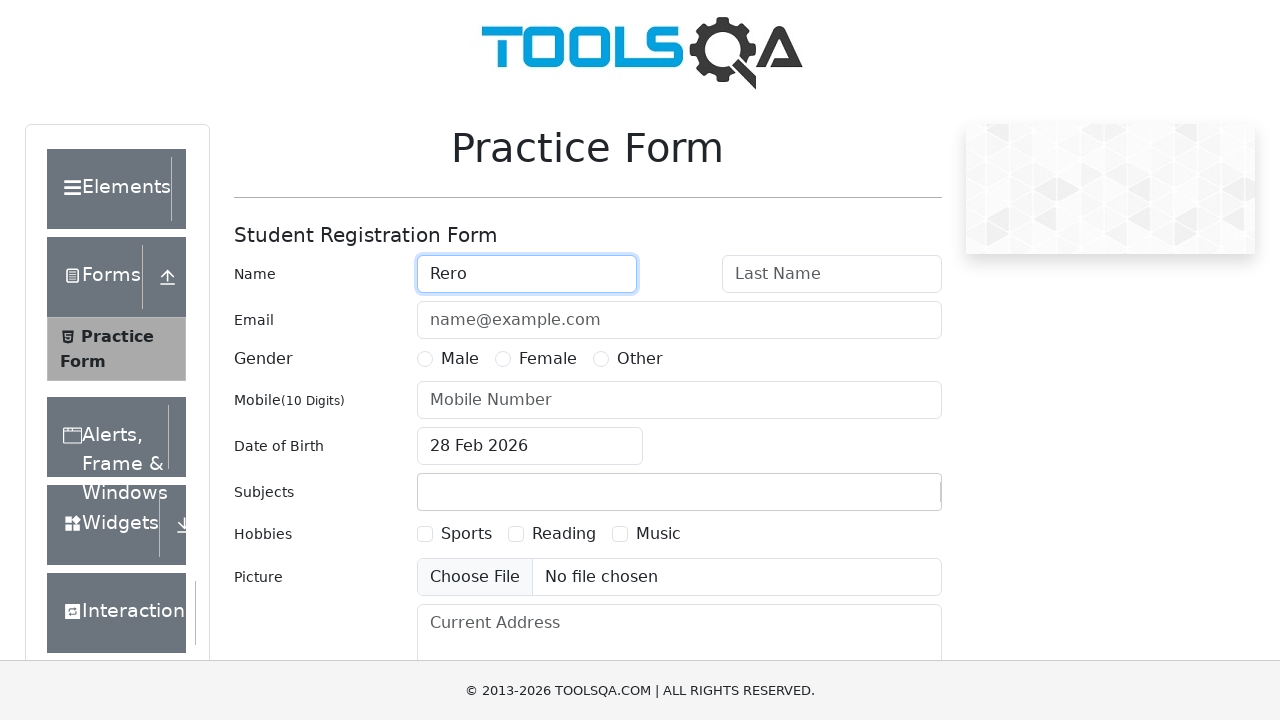

Filled last name field with 'ReroRero' on #lastName
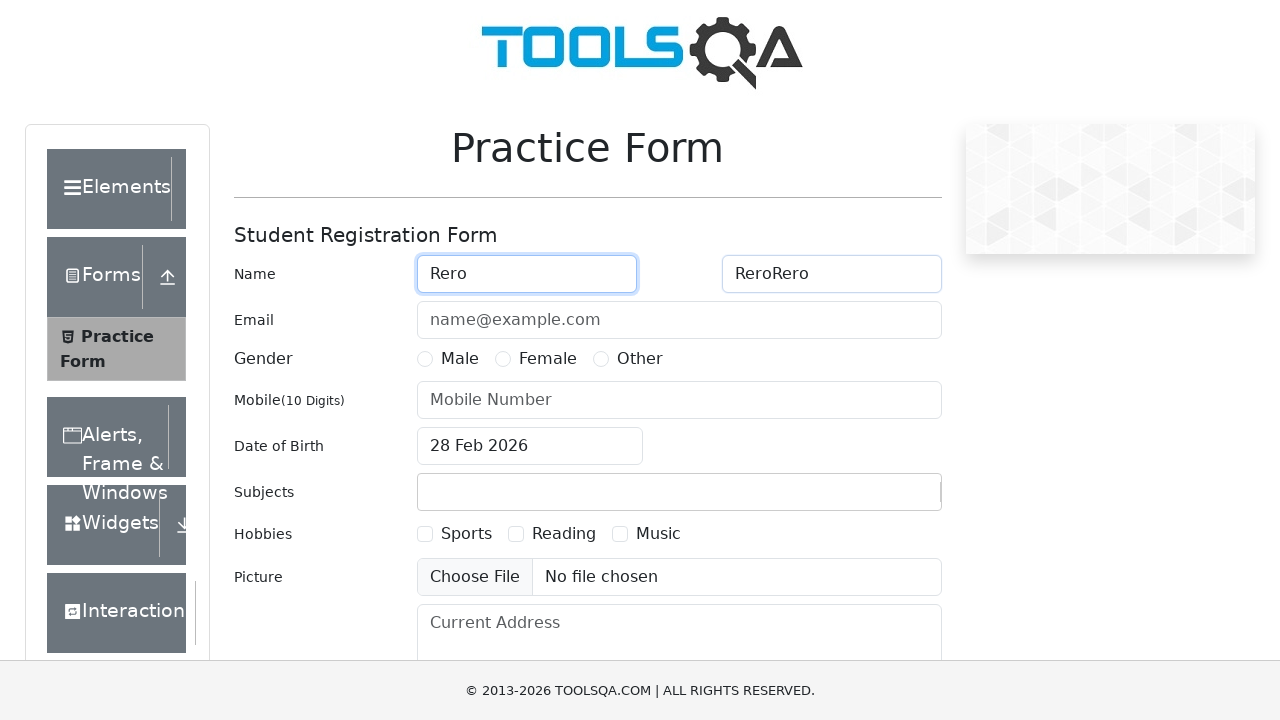

Filled email field with 'ReroReroRero@gmail.com' on #userEmail
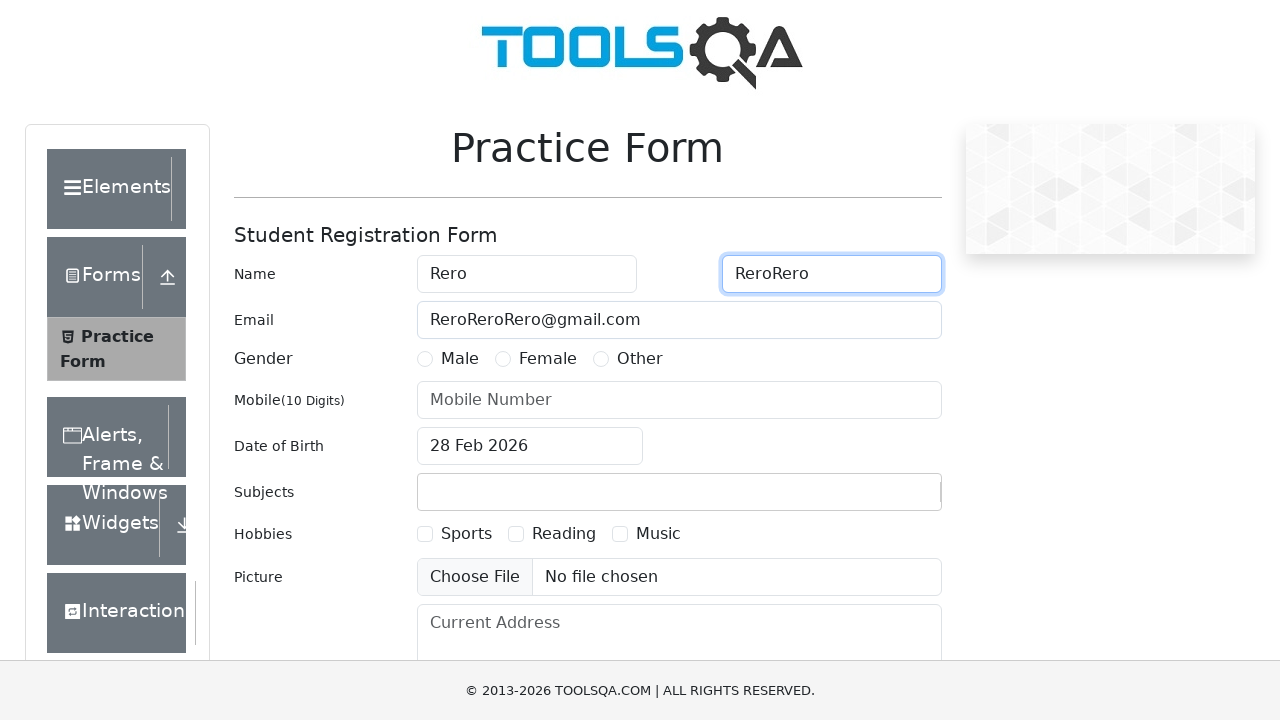

Filled phone number field with '2142112345' on #userNumber
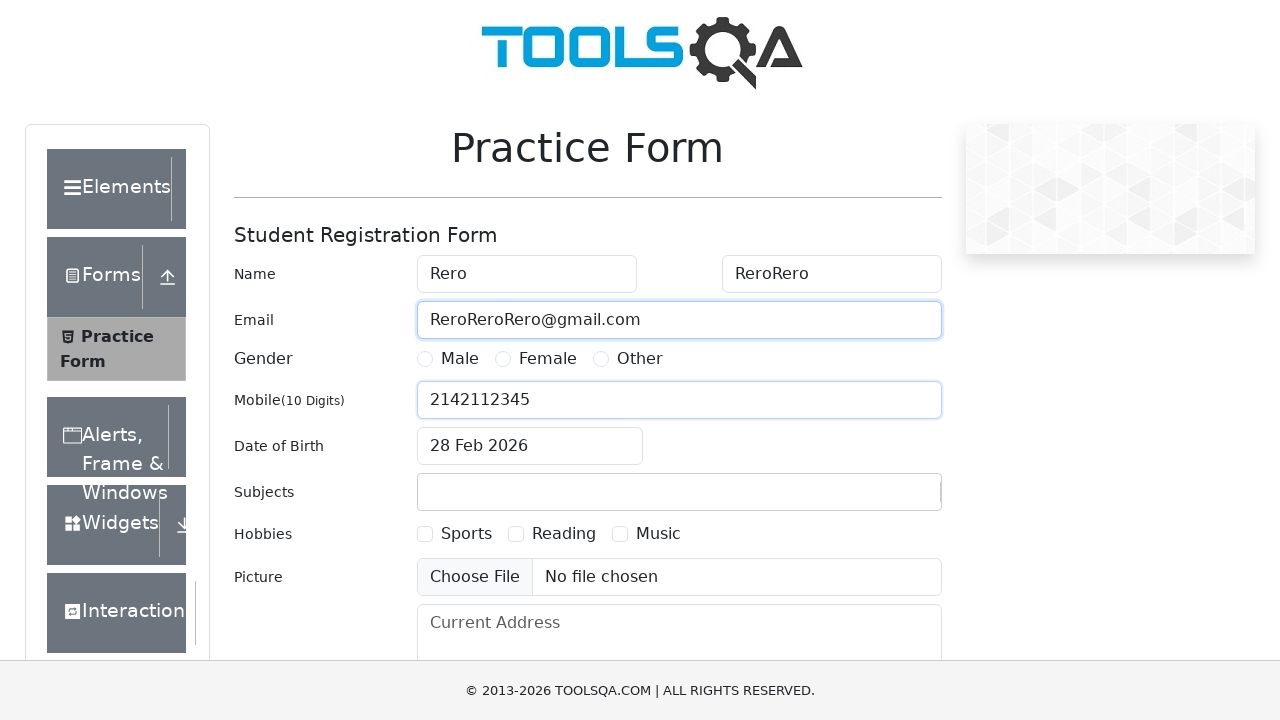

Filled current address field with 'Matrix' on #currentAddress
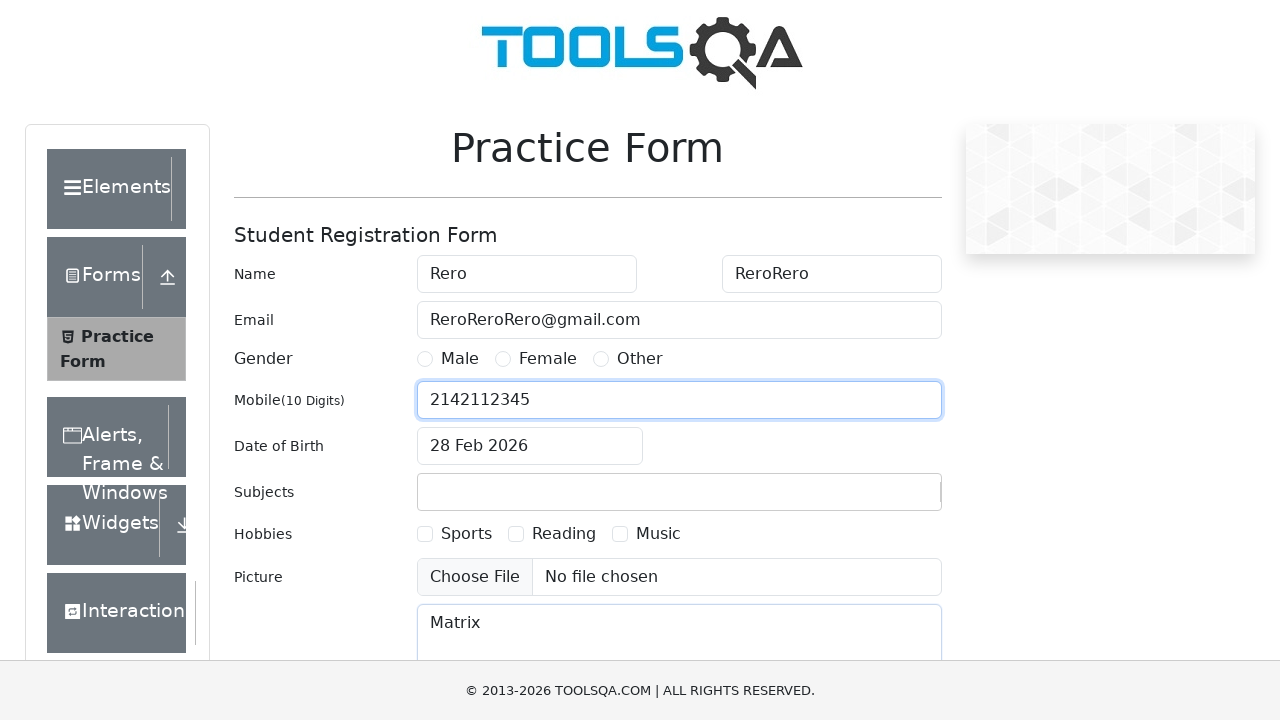

Selected Male gender option at (460, 359) on label[for='gender-radio-1']
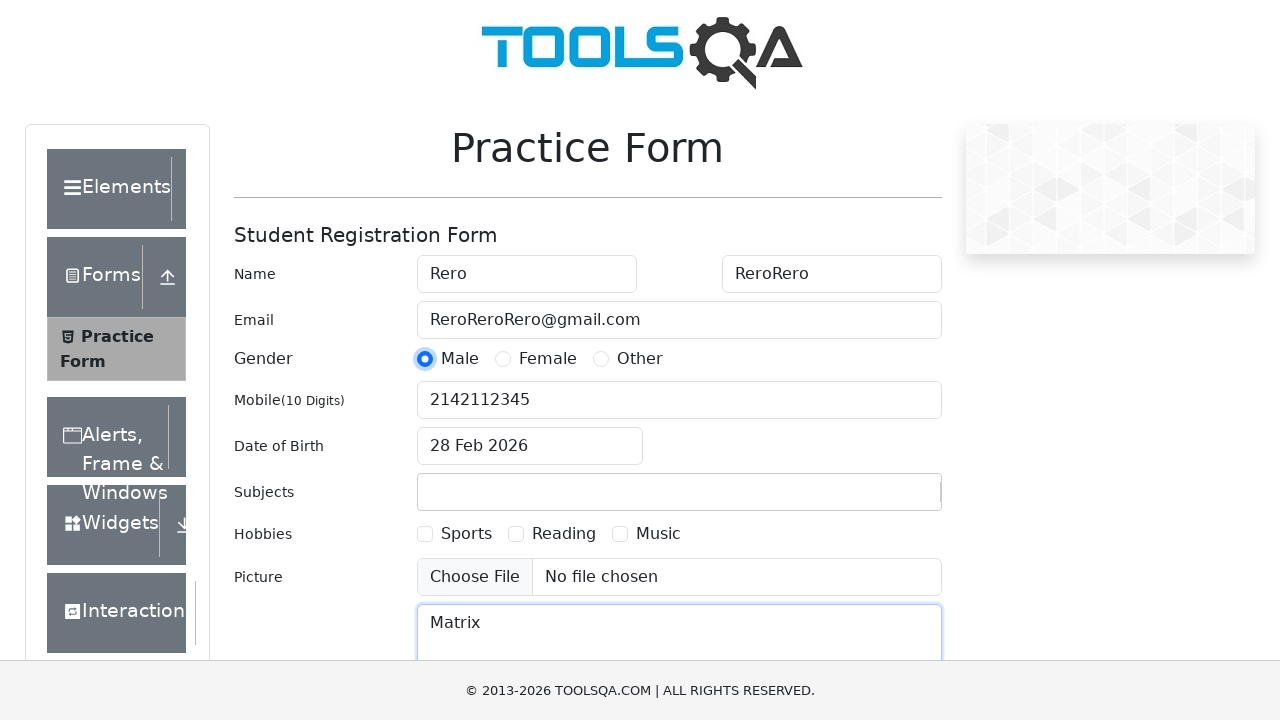

Selected first hobby checkbox at (466, 534) on label[for='hobbies-checkbox-1']
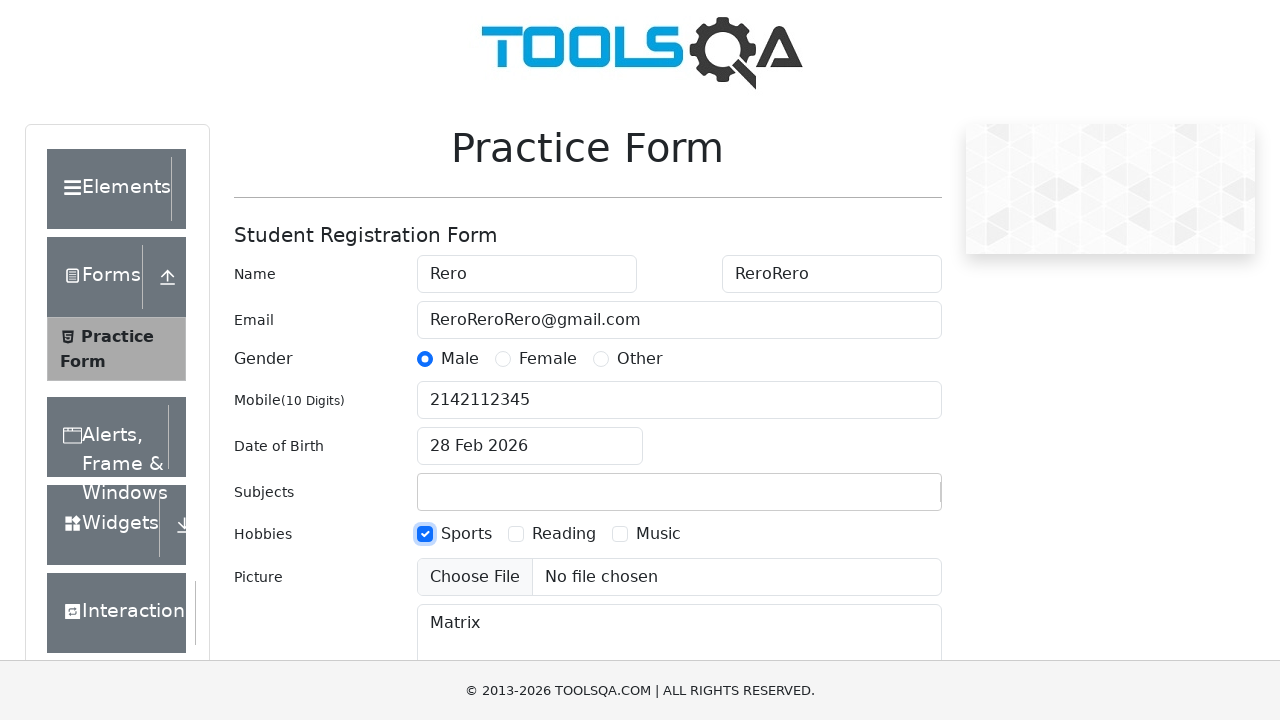

Selected second hobby checkbox at (564, 534) on label[for='hobbies-checkbox-2']
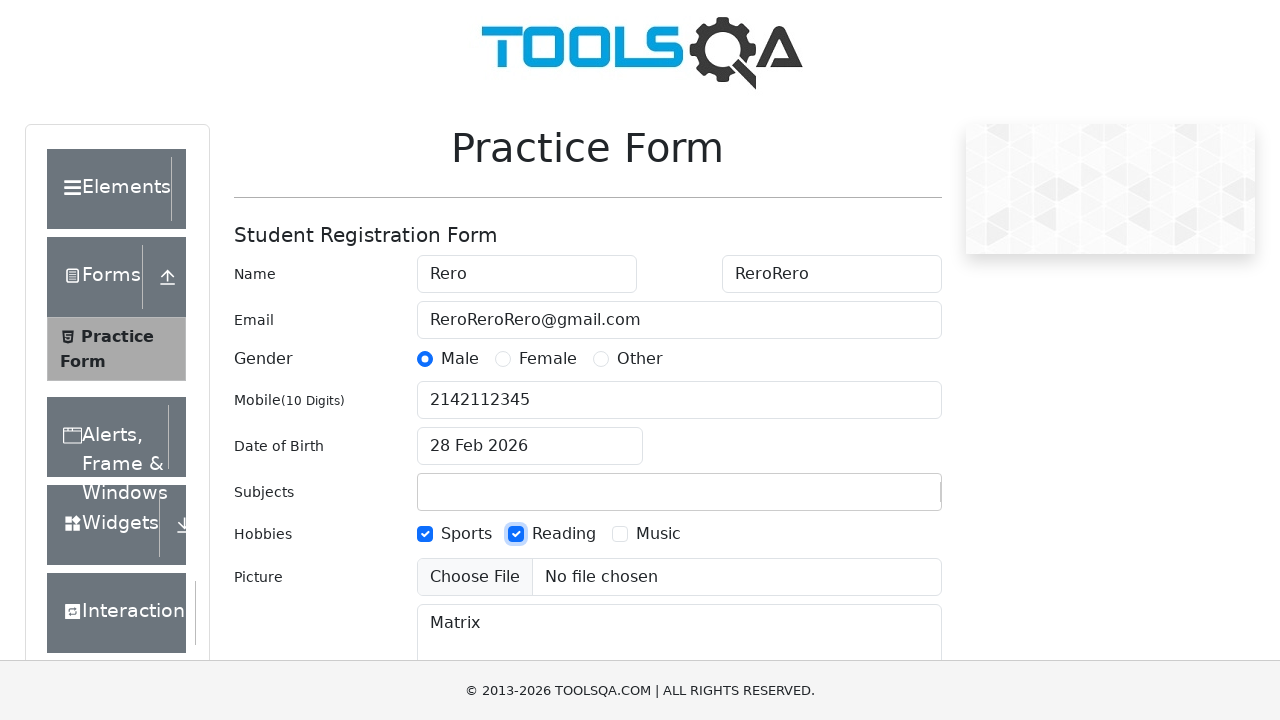

Selected third hobby checkbox at (658, 534) on label[for='hobbies-checkbox-3']
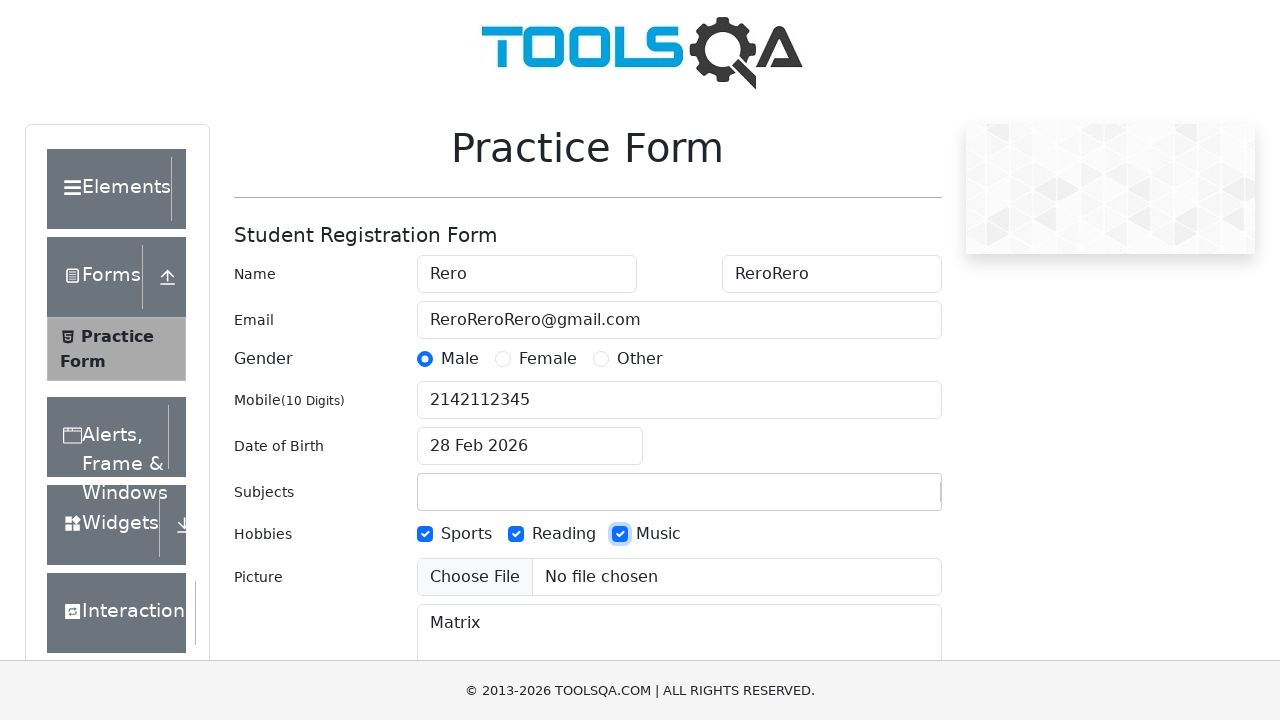

Opened date picker for date of birth at (530, 446) on #dateOfBirthInput
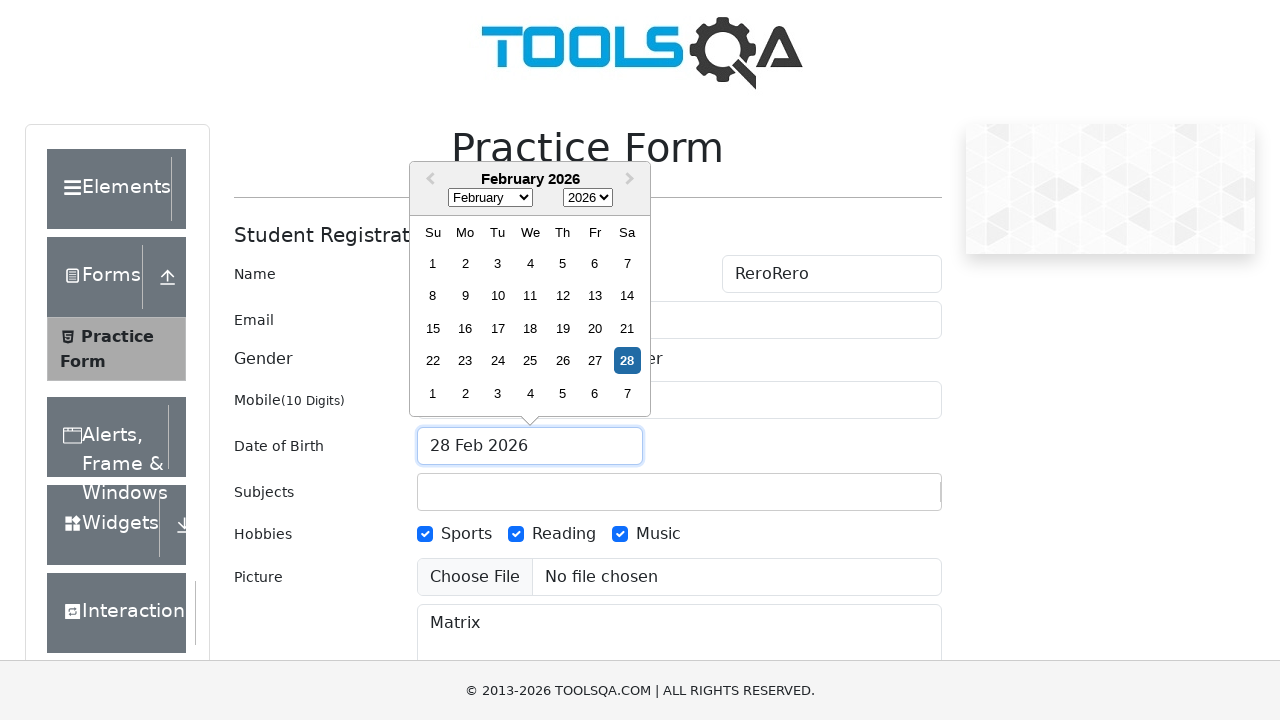

Selected April (month index 3) from date picker on .react-datepicker__month-select
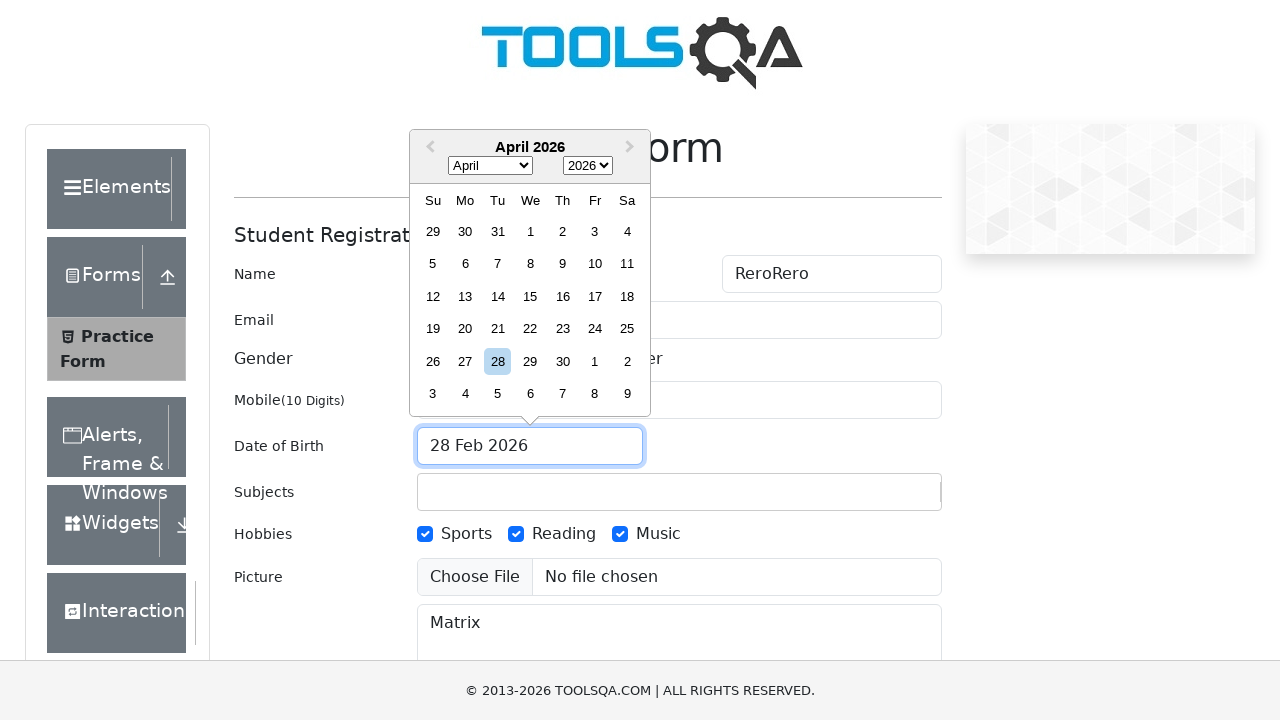

Selected year 2023 from date picker on .react-datepicker__year-select
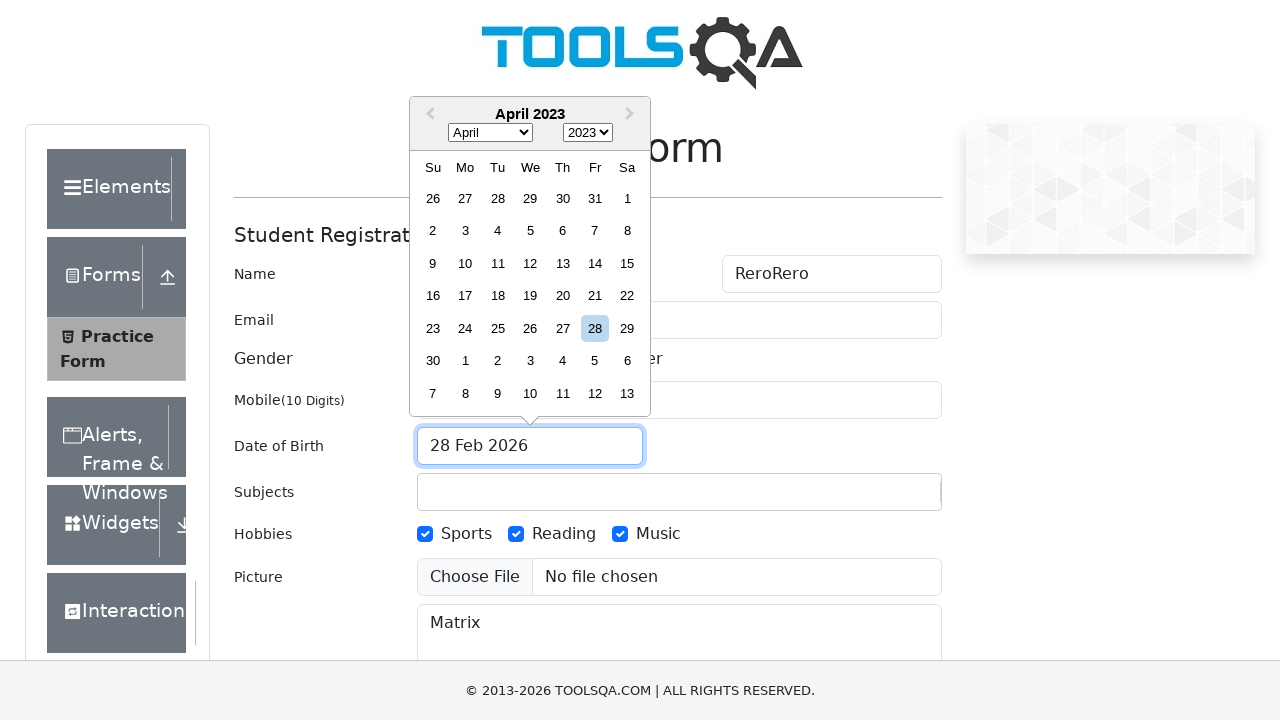

Selected day 1st from date picker at (627, 198) on .react-datepicker__day--001:not(.react-datepicker__day--outside-month)
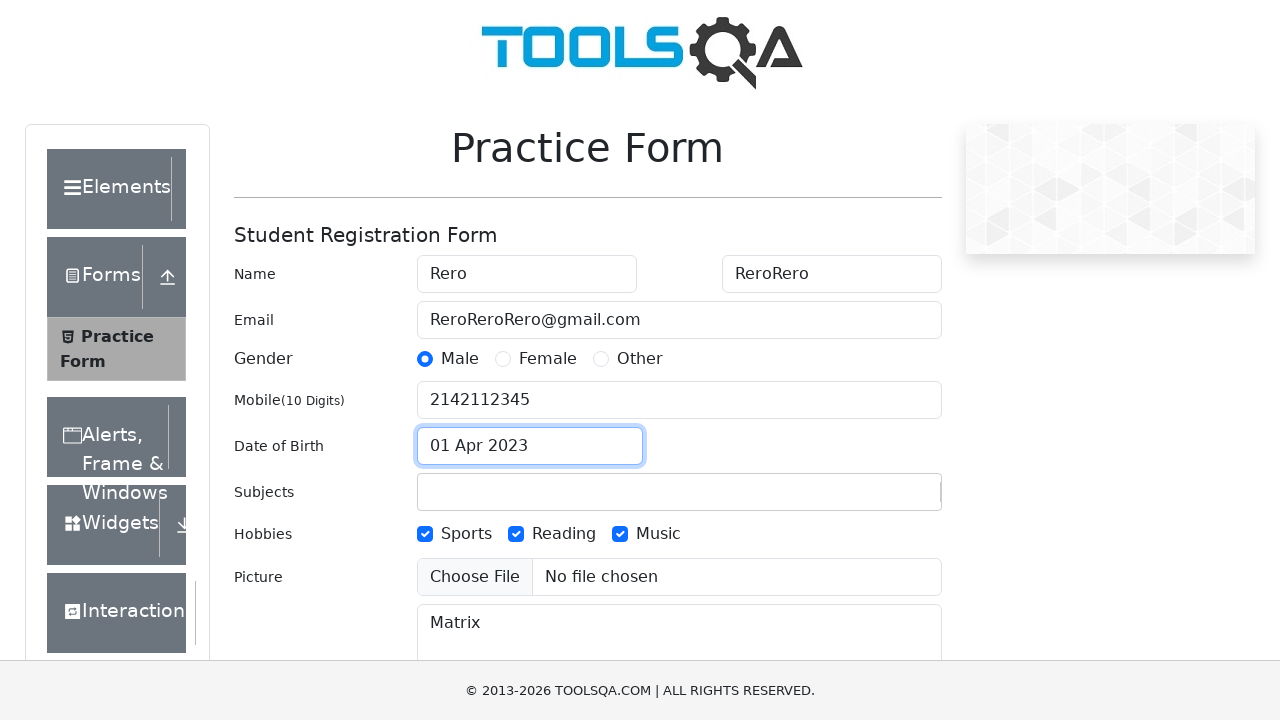

Filled state field with 'Uttar Pradesh' on #react-select-3-input
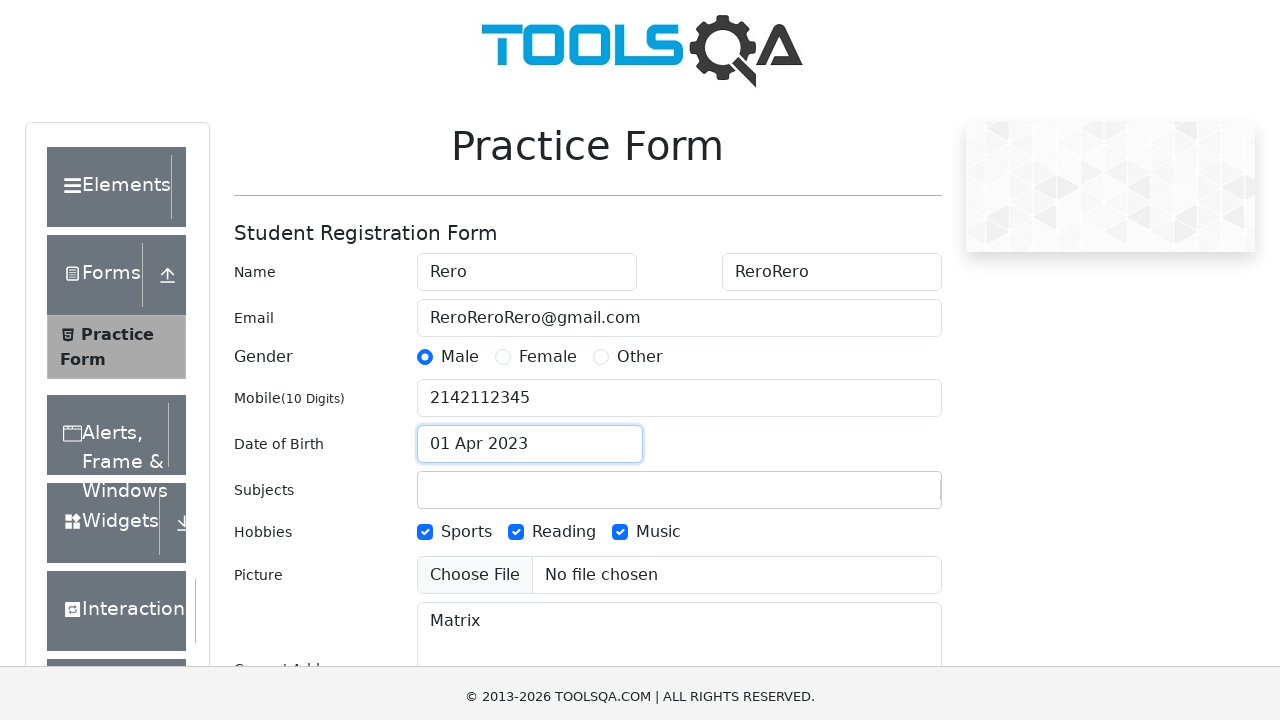

Pressed Enter to select 'Uttar Pradesh' state on #react-select-3-input
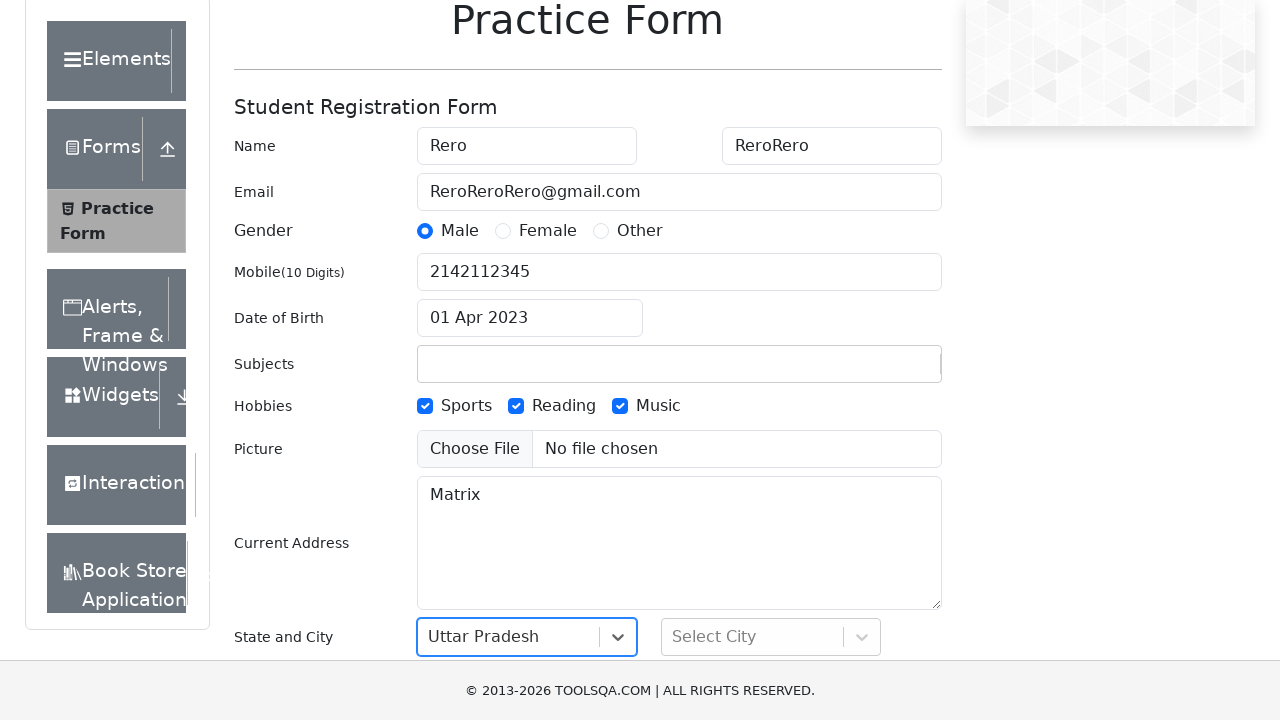

Filled city field with 'Agra' on #react-select-4-input
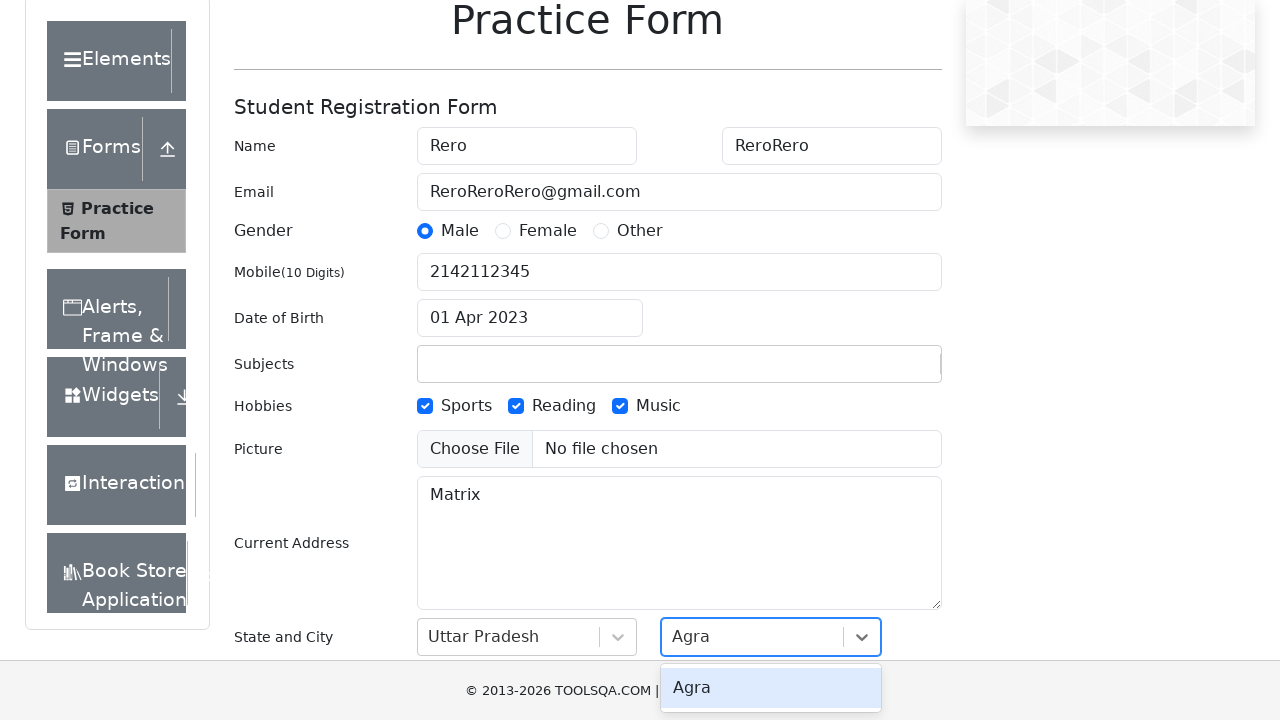

Pressed Enter to select 'Agra' city on #react-select-4-input
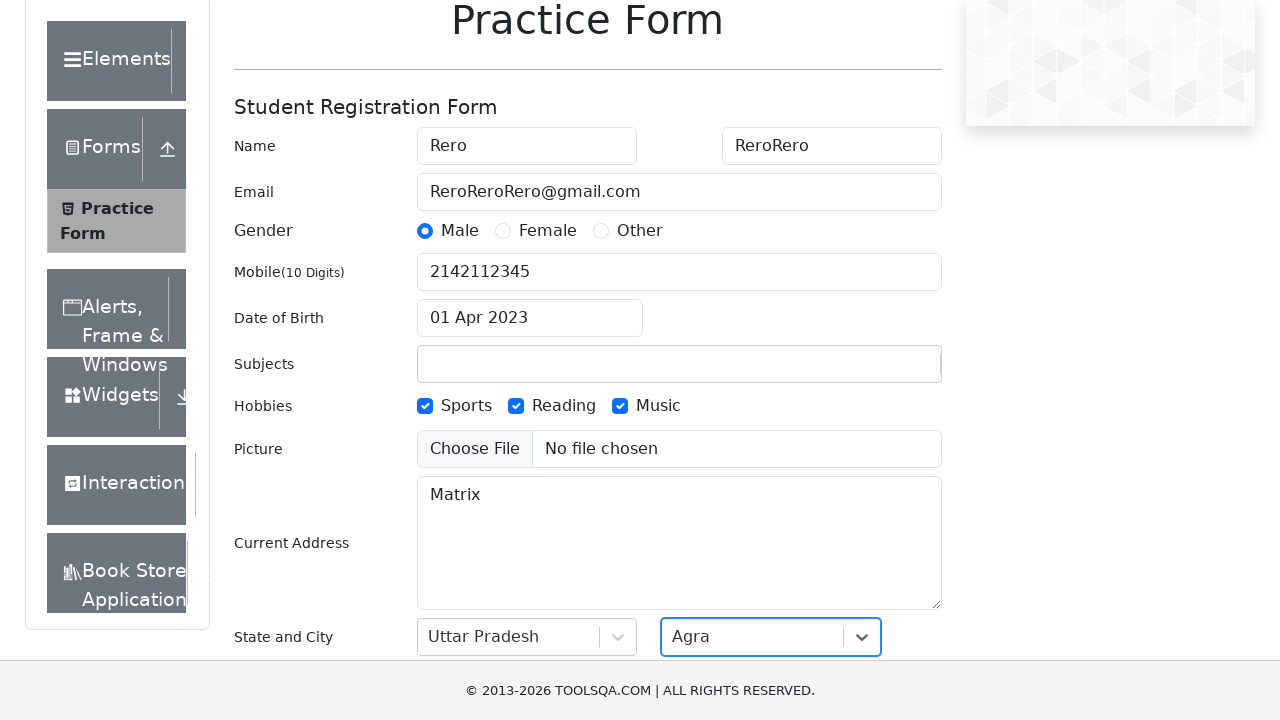

Filled subjects field with 'English' on #subjectsInput
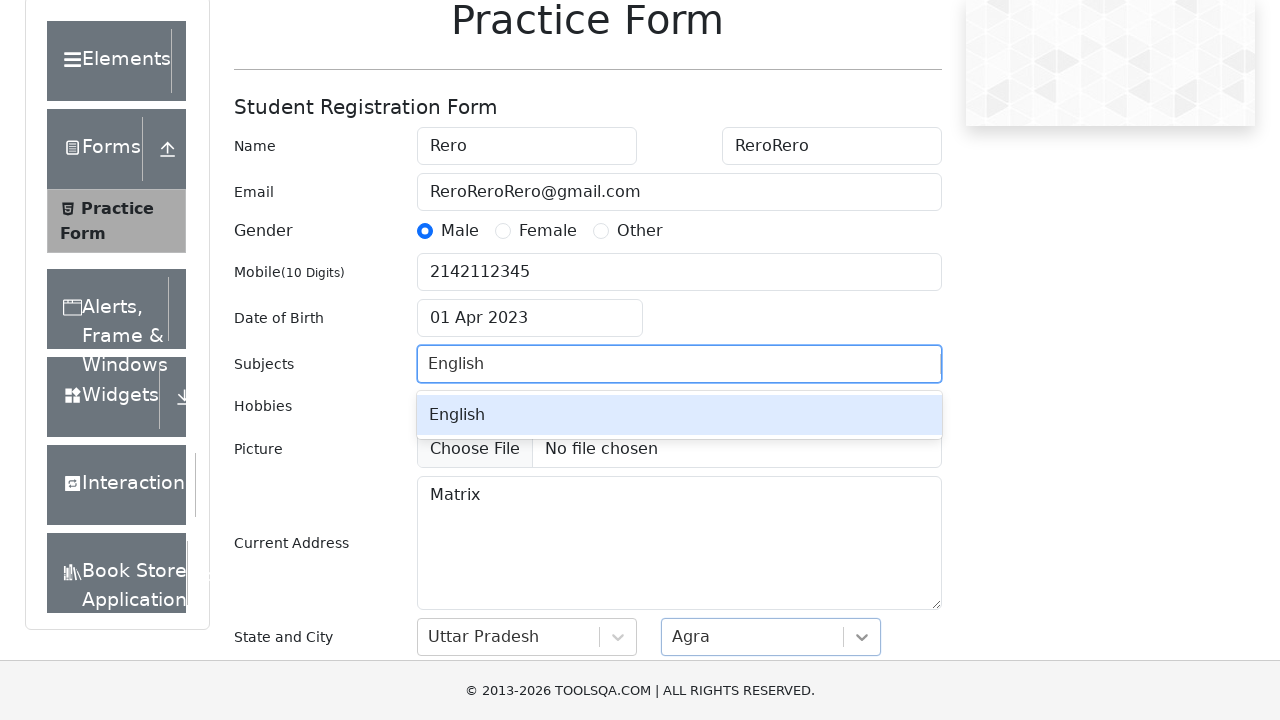

Pressed Enter to add 'English' subject on #subjectsInput
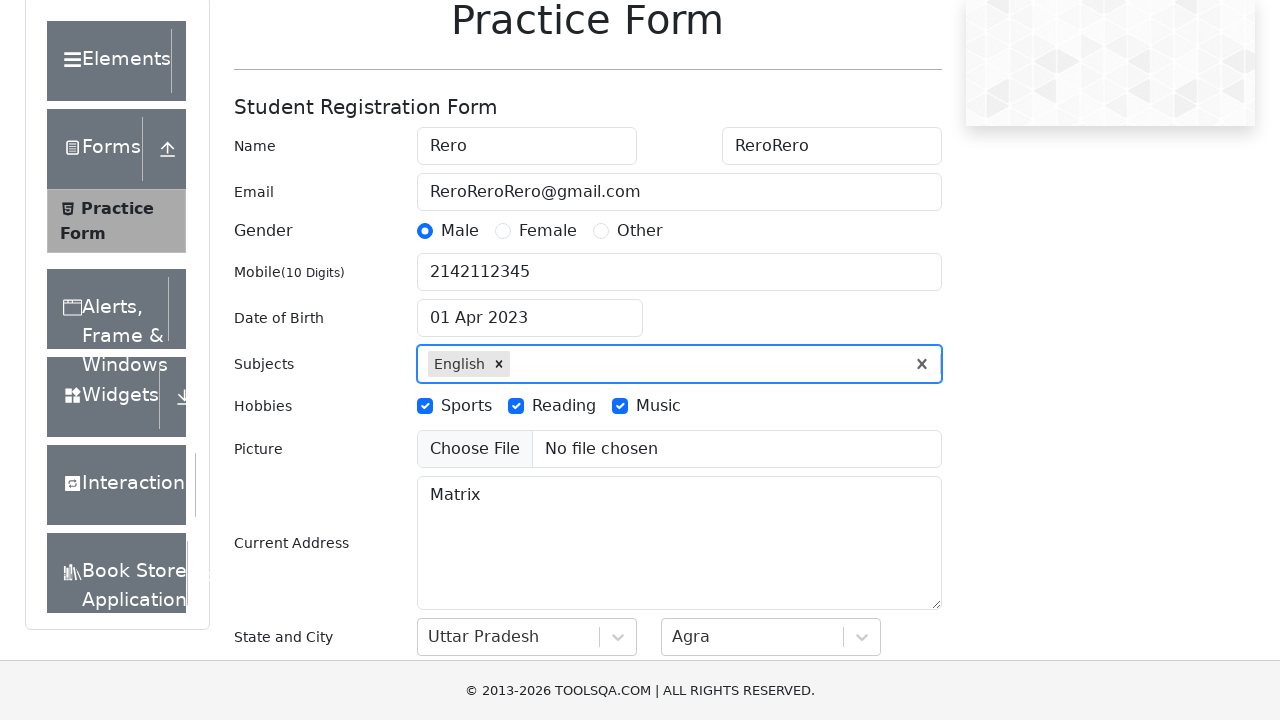

Scrolled submit button into view
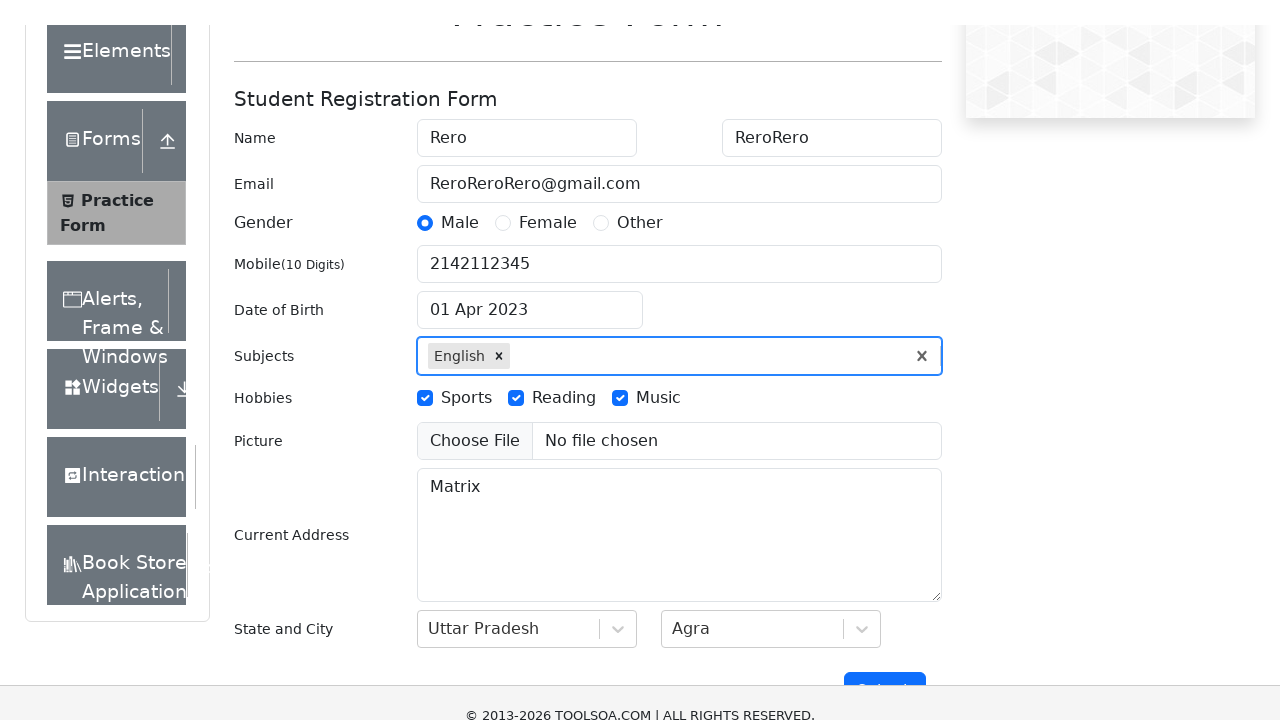

Clicked submit button to submit form at (885, 499) on #submit
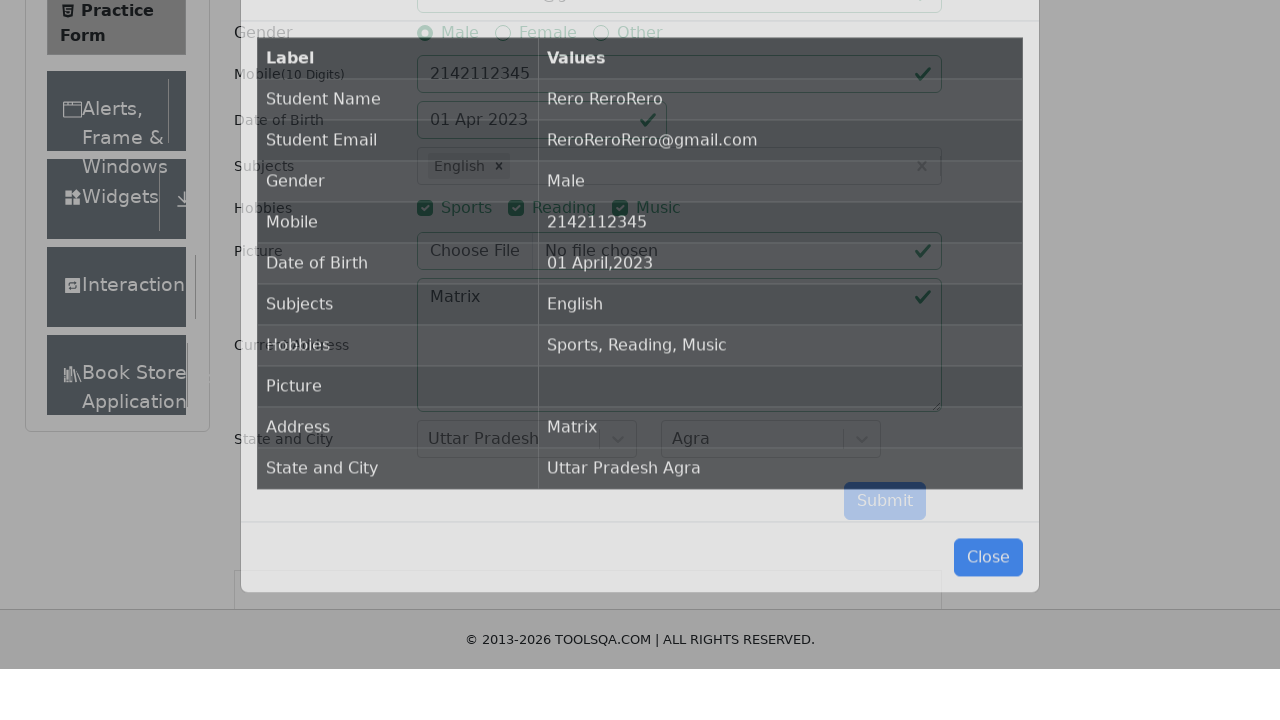

Confirmation modal with results table appeared
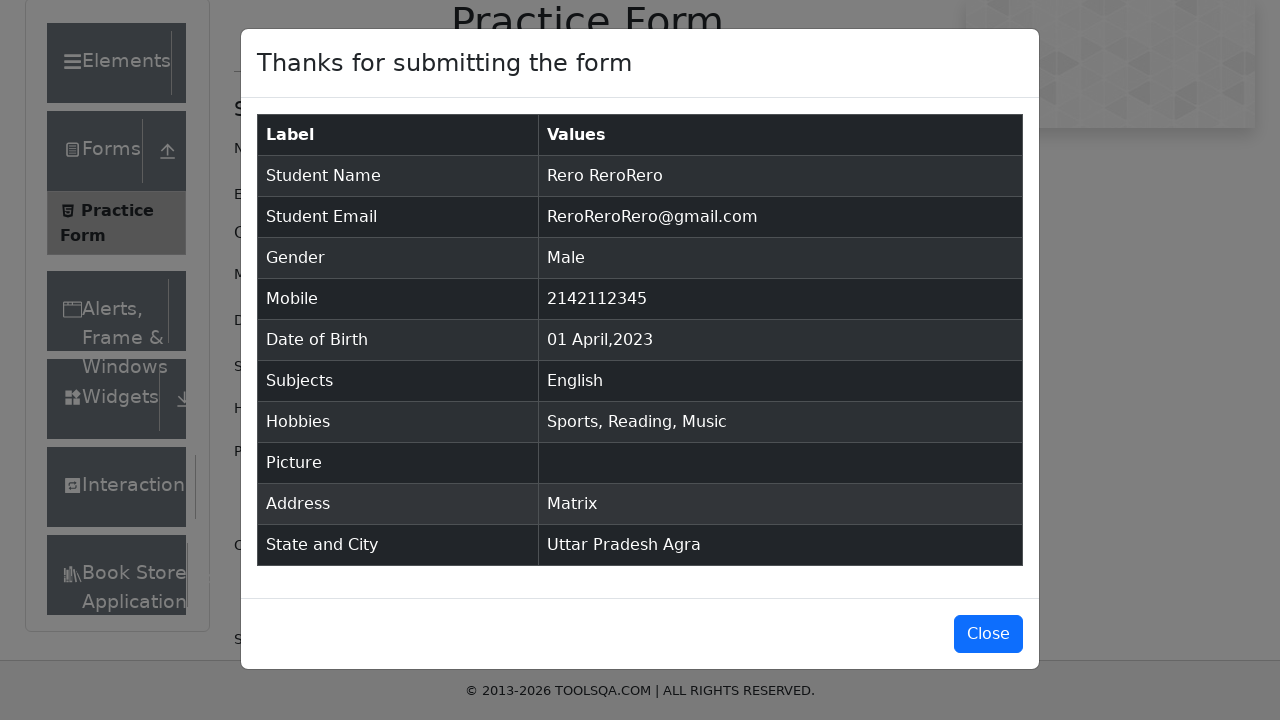

Verified submitted data is visible in confirmation table
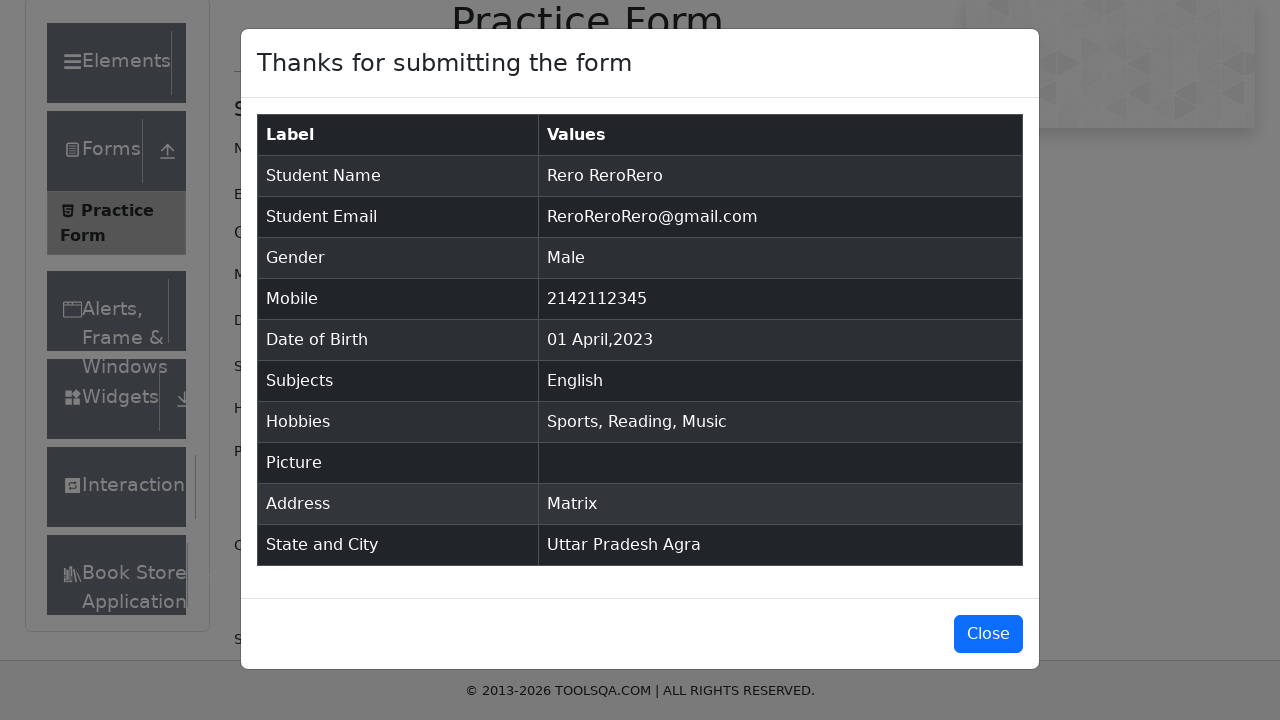

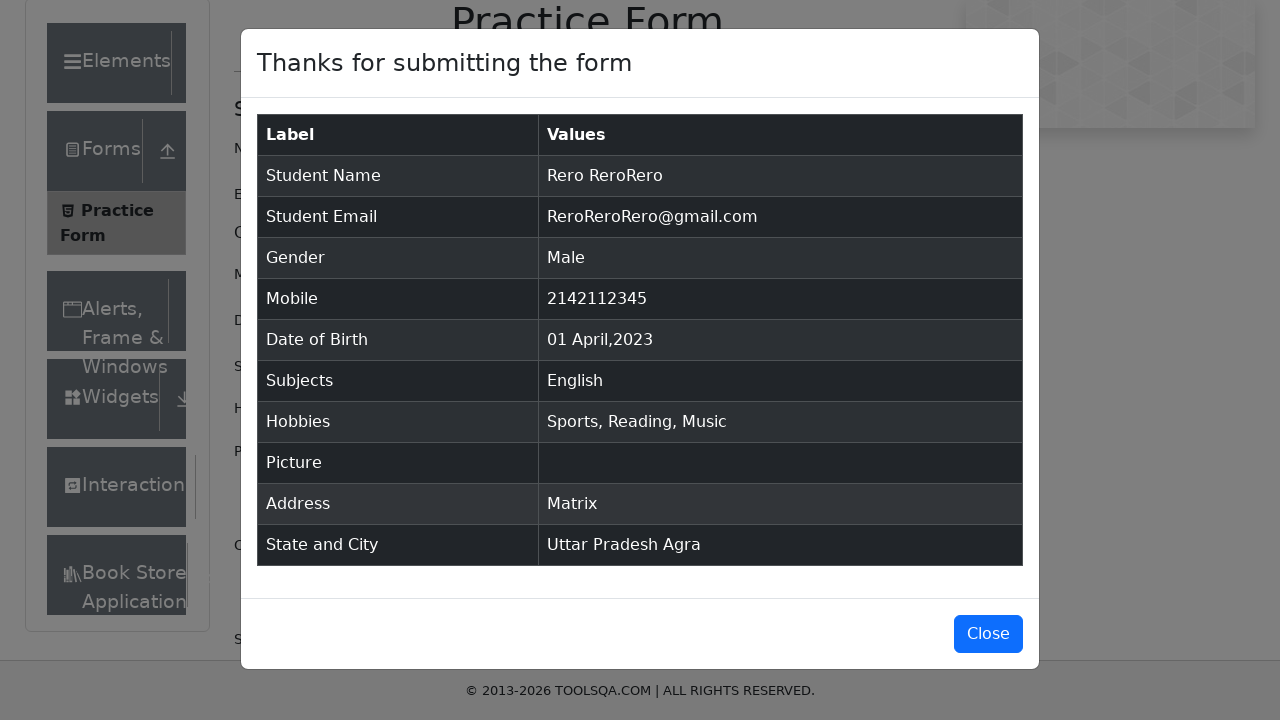